Tests jQuery UI droppable functionality by switching to an iframe, performing a drag-and-drop action, then switching back to navigate to another demo page

Starting URL: https://jqueryui.com/droppable/

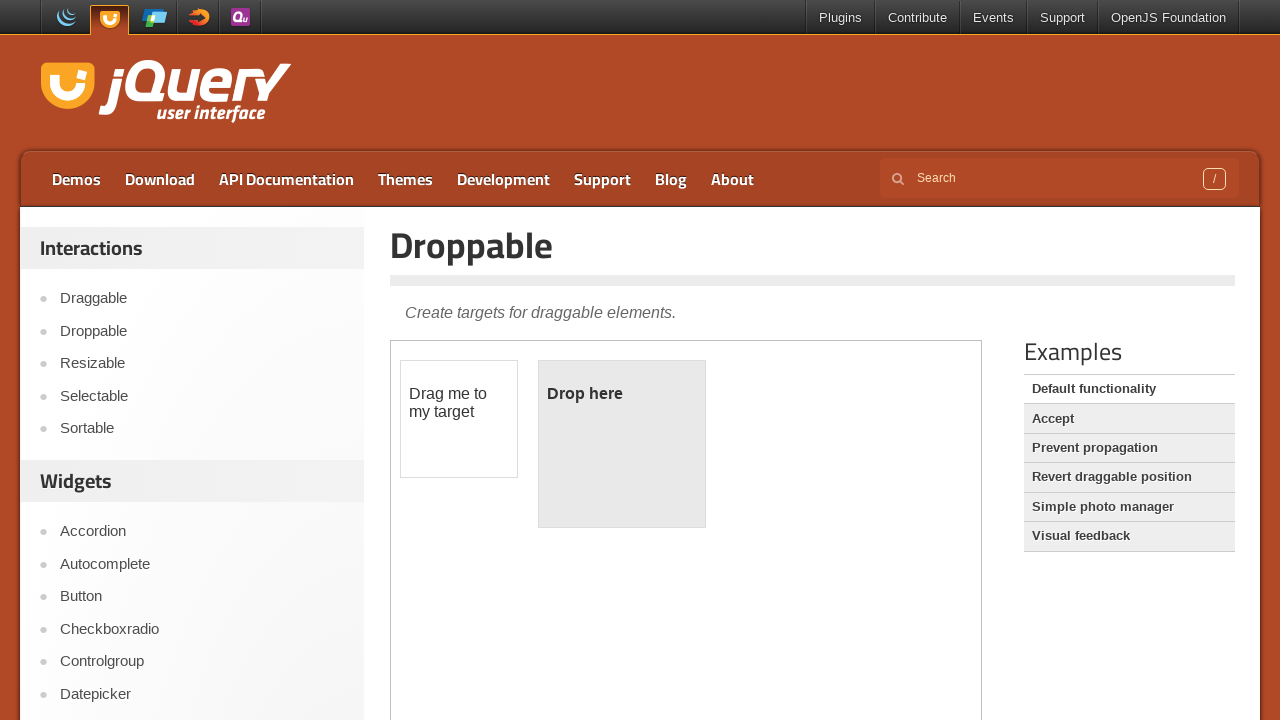

Counted iframes on page: 1 found
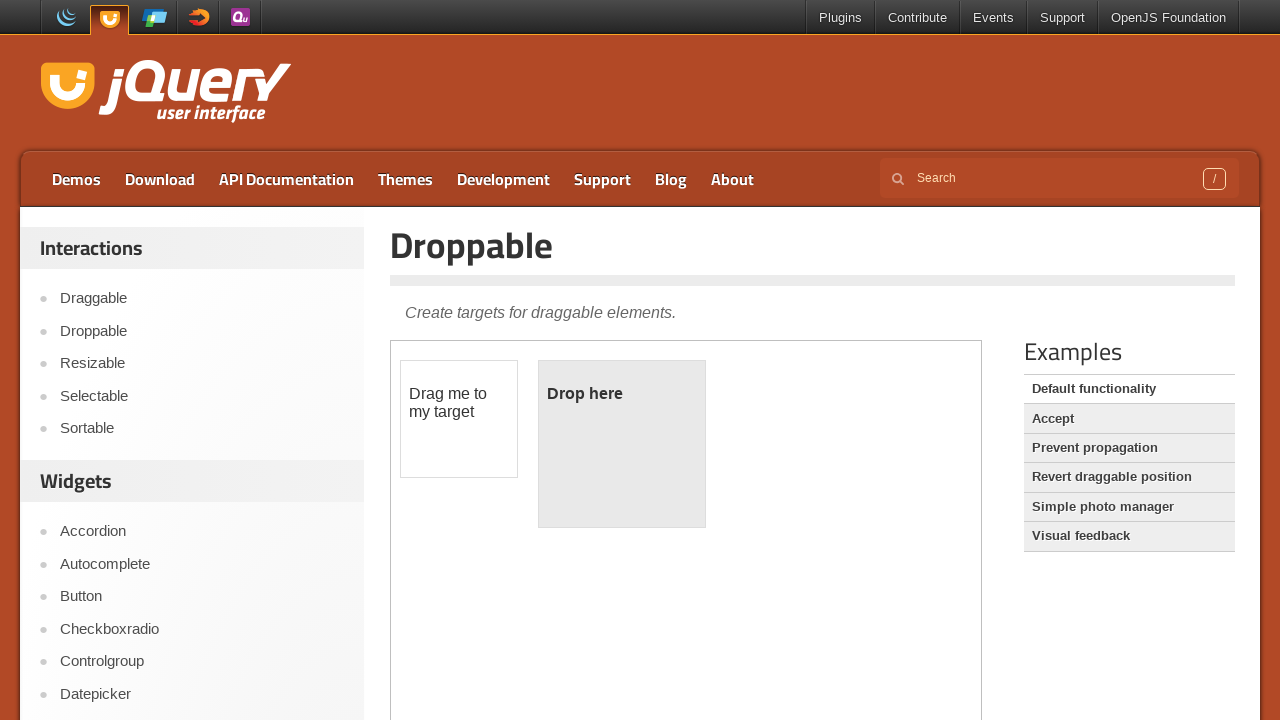

Located demo iframe (iframe.demo-frame)
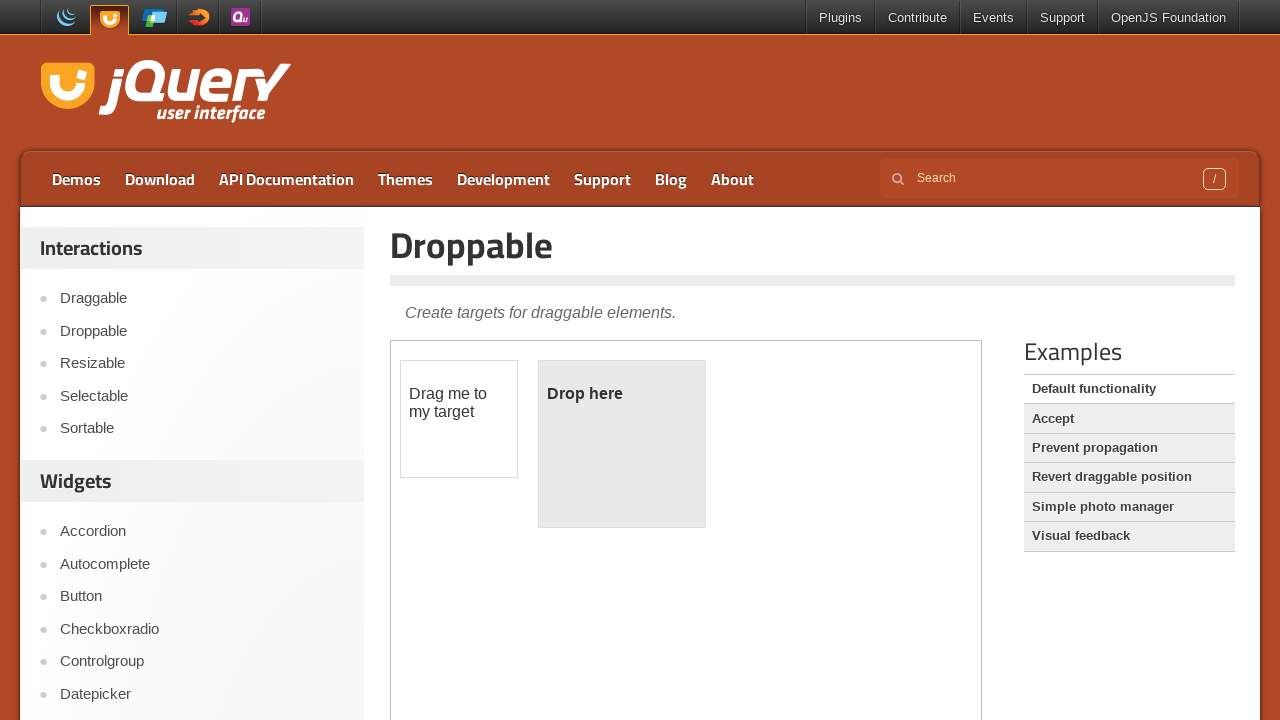

Clicked on draggable element within iframe at (459, 419) on iframe.demo-frame >> internal:control=enter-frame >> #draggable
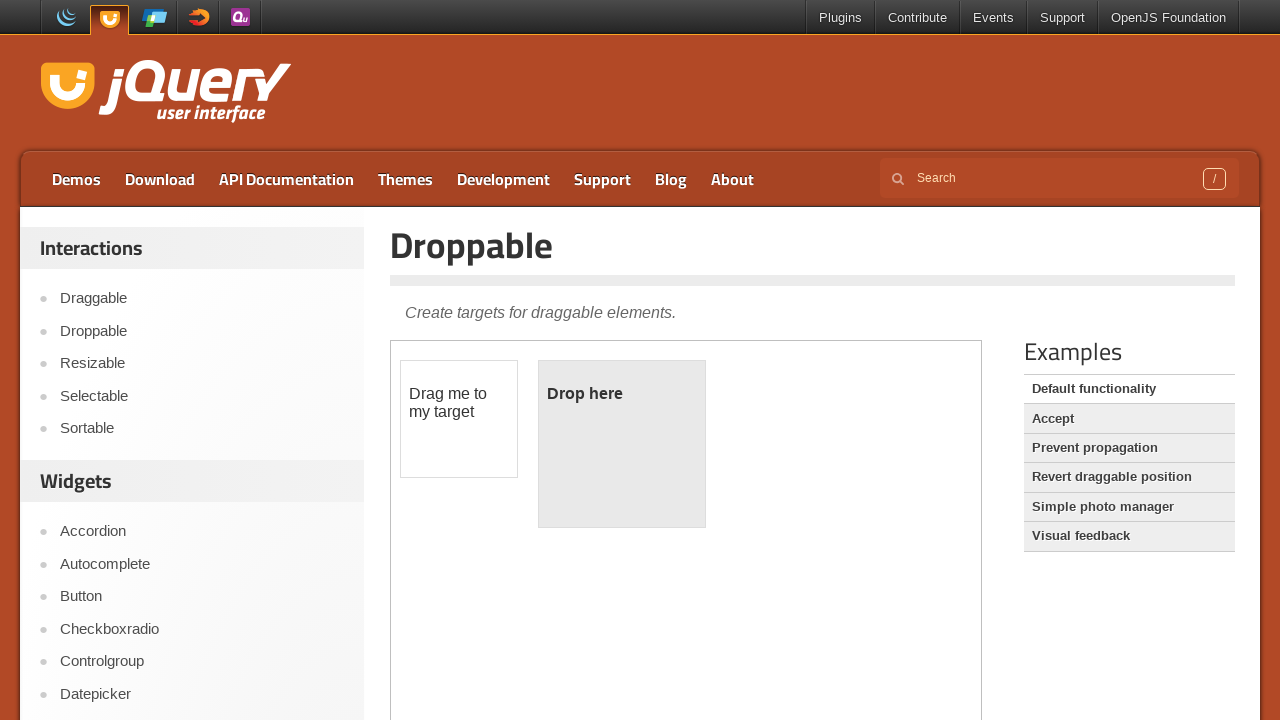

Located draggable and droppable elements in iframe
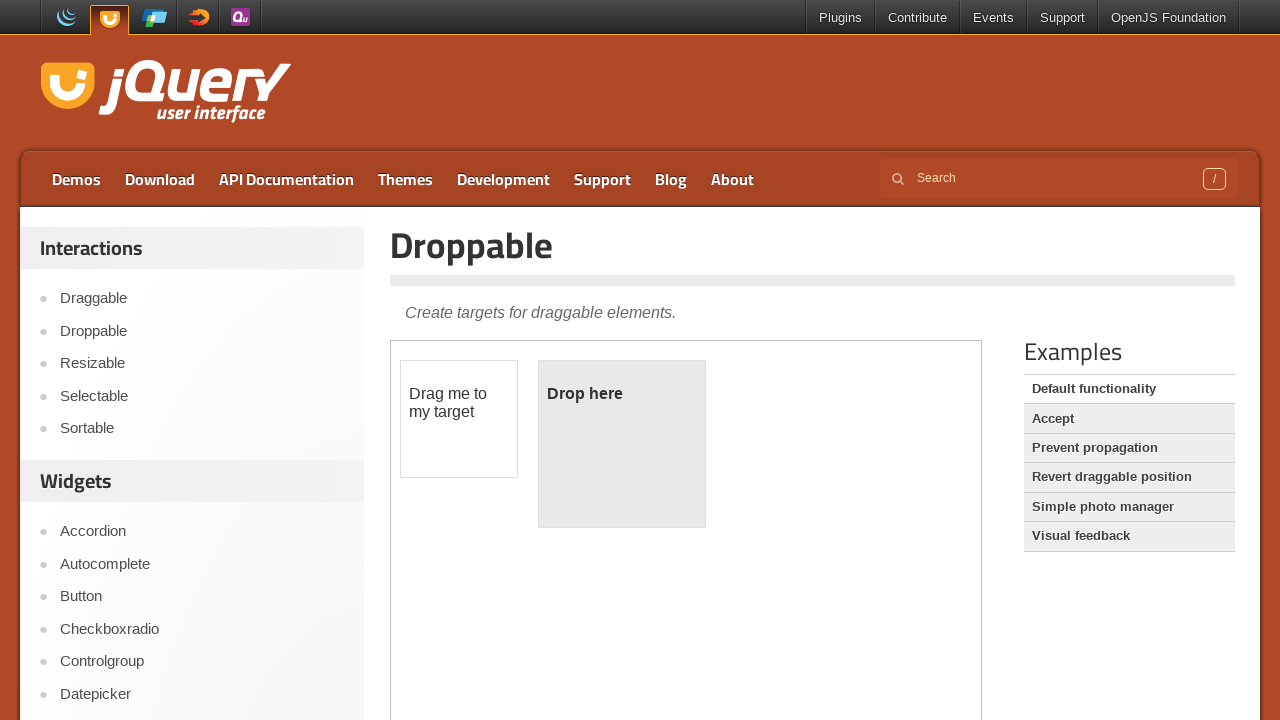

Performed drag-and-drop operation from draggable to droppable element at (622, 444)
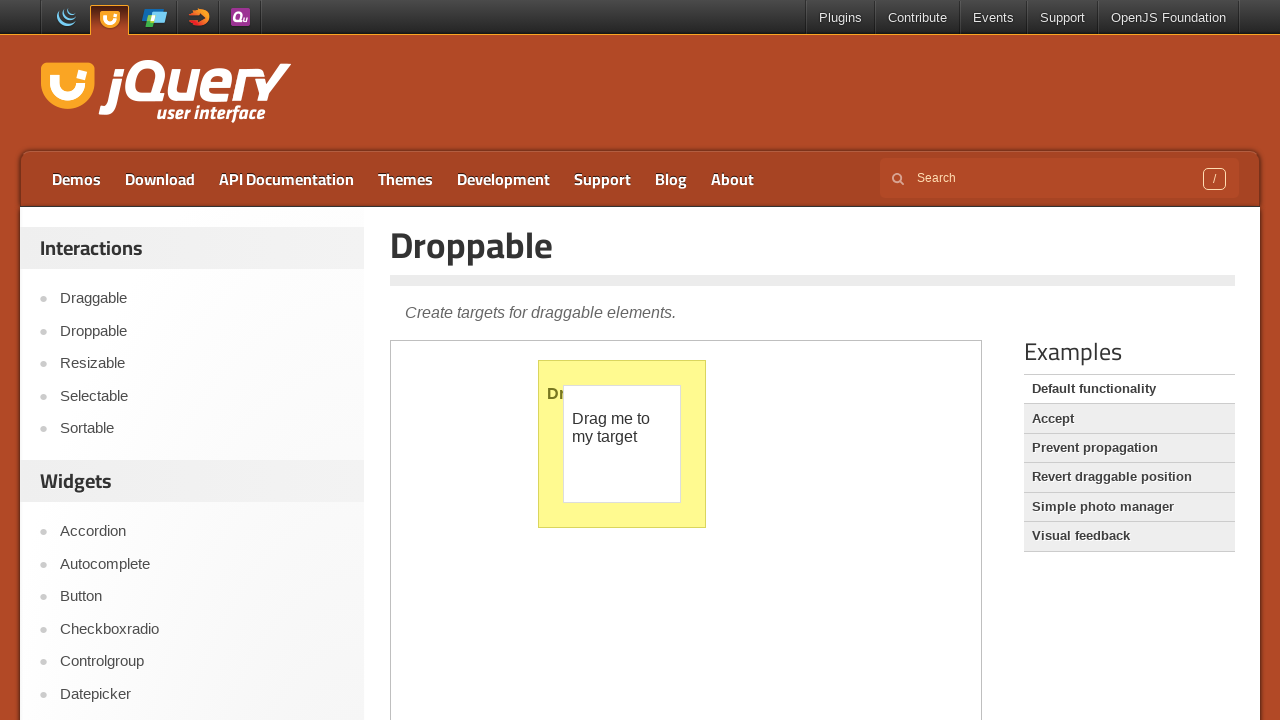

Clicked on 'accepted elements' demo link to navigate to next page at (1129, 419) on a[href='/resources/demos/droppable/accepted-elements.html']
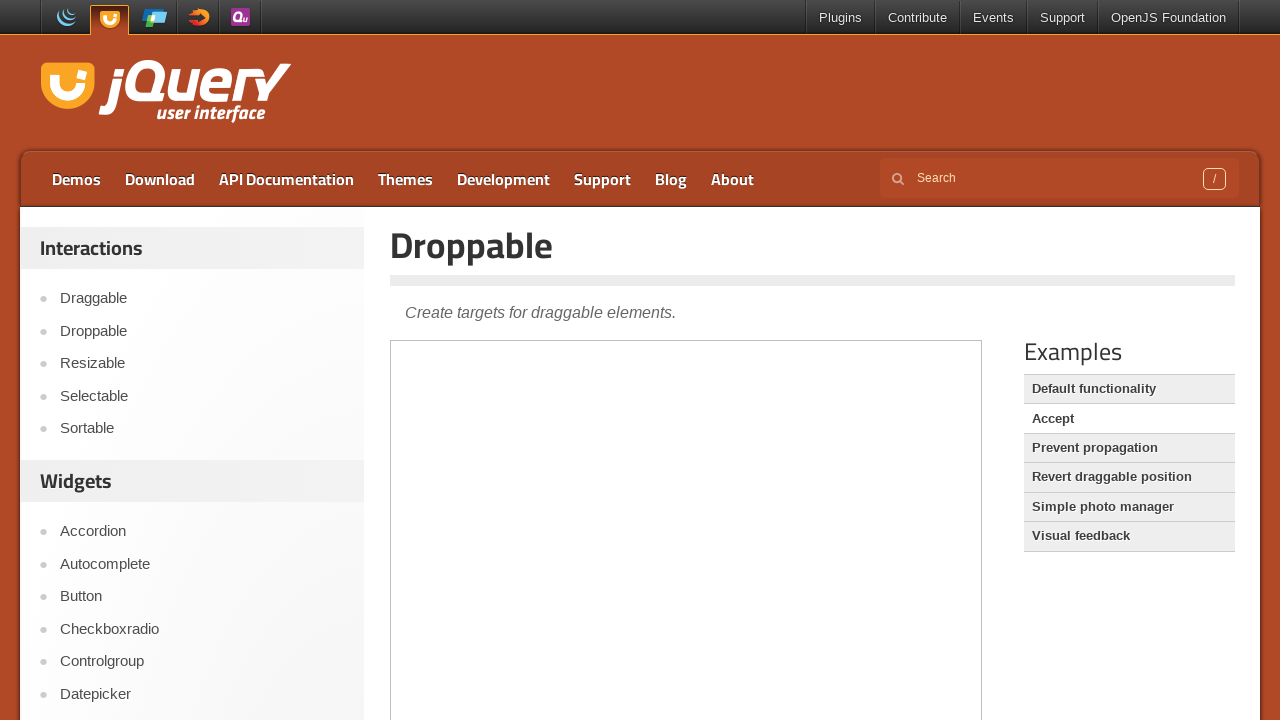

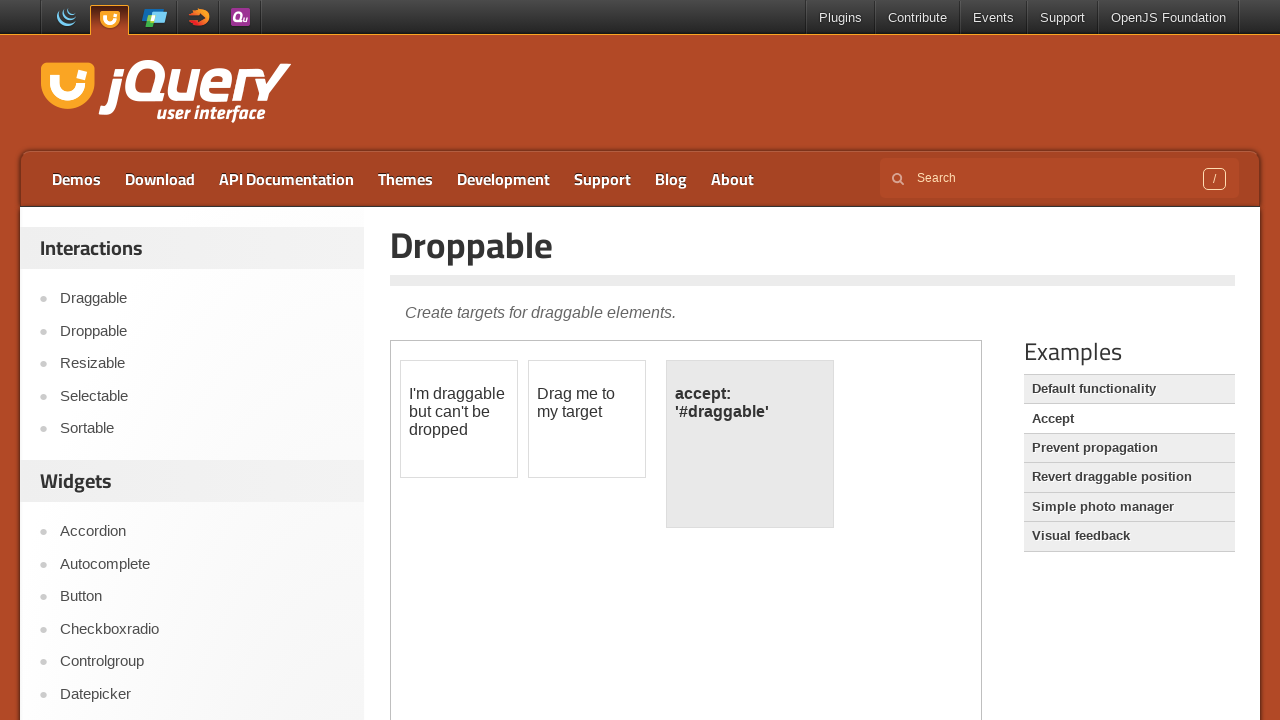